Tests a practice form by filling out name, email, password, date of birth fields, selecting checkbox and radio button options, choosing from a dropdown, and submitting the form to verify success message appears.

Starting URL: https://rahulshettyacademy.com/angularpractice/

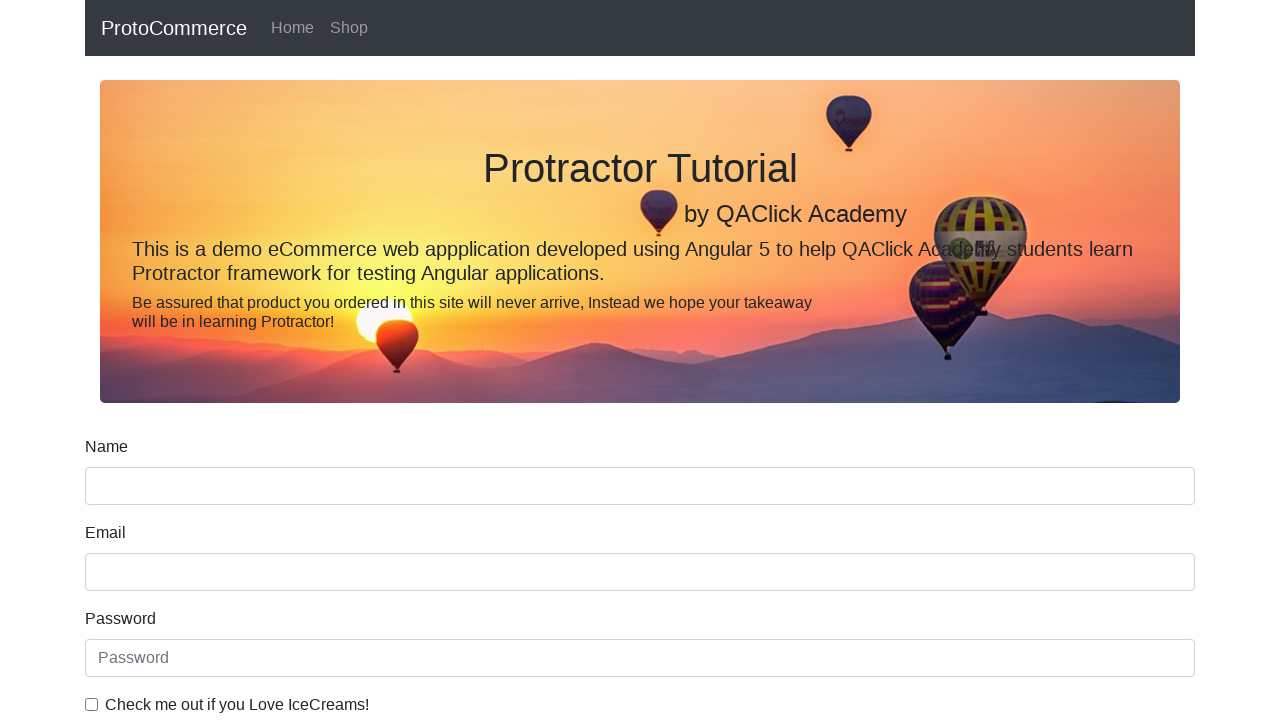

Verified success message is not displayed before form submission
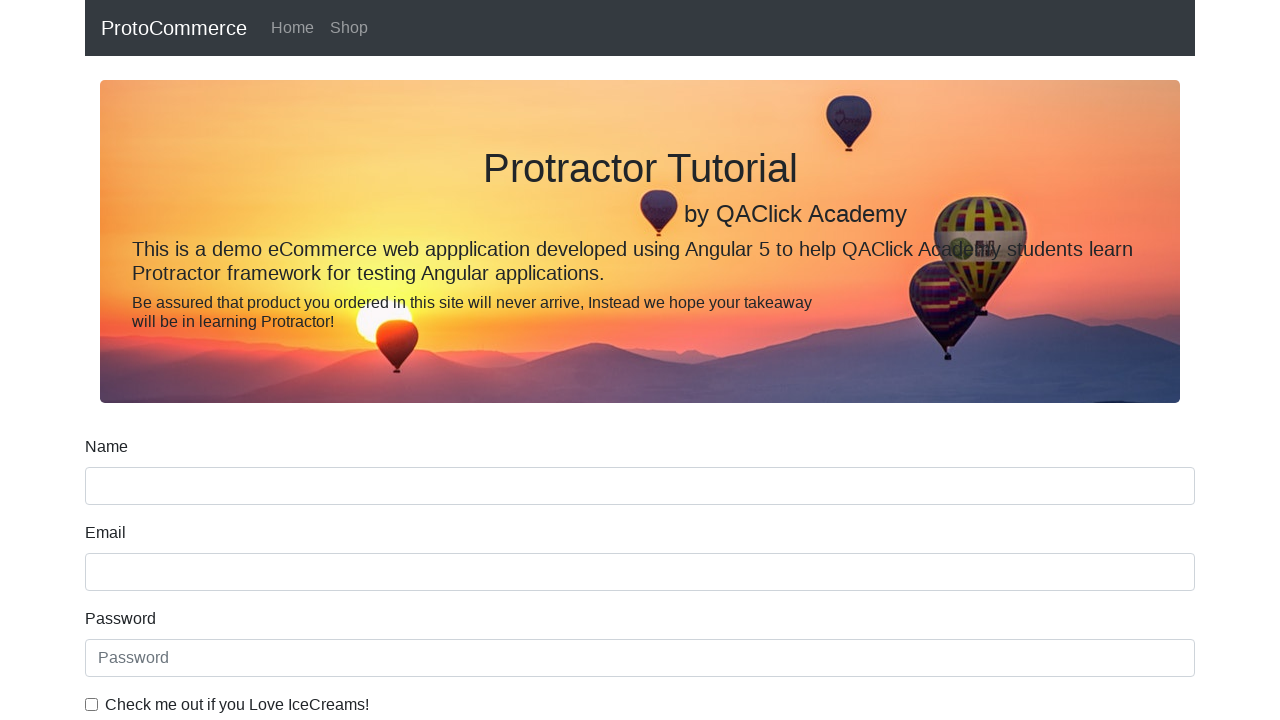

Filled name field with 'Ahmad' on input.ng-invalid
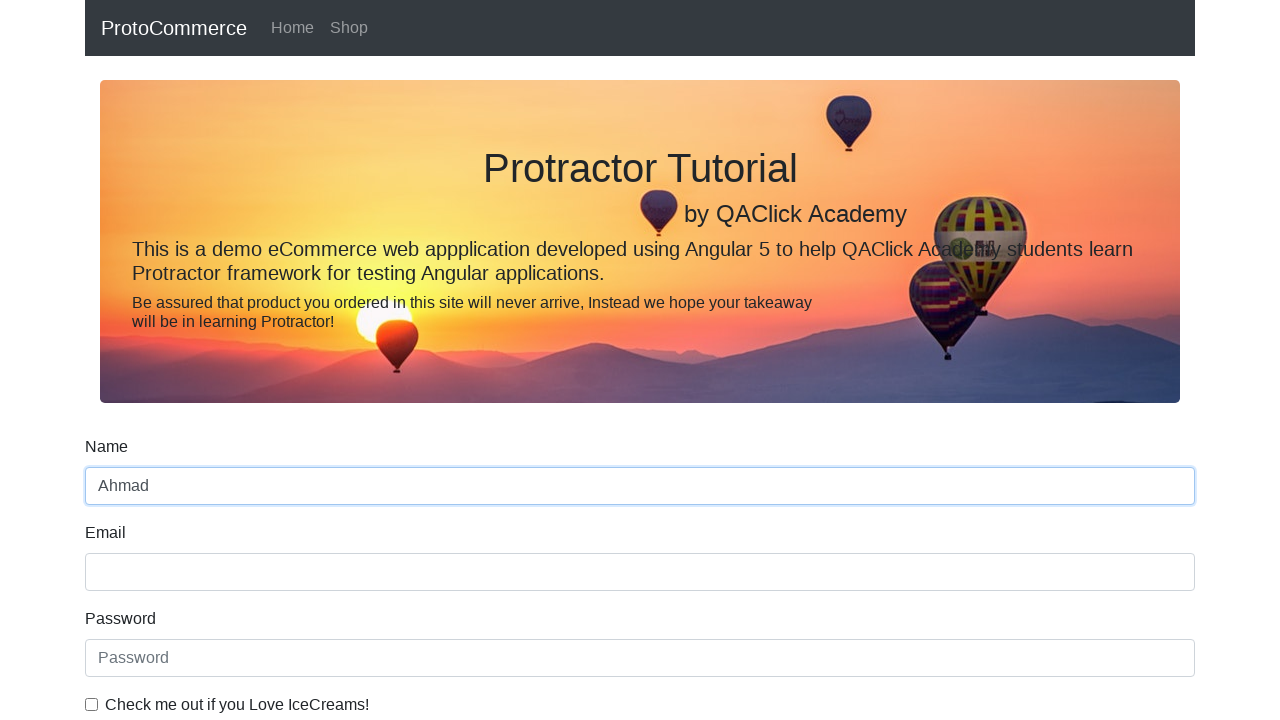

Filled email field with 'aelaina100@gmail.com' on [name='email']
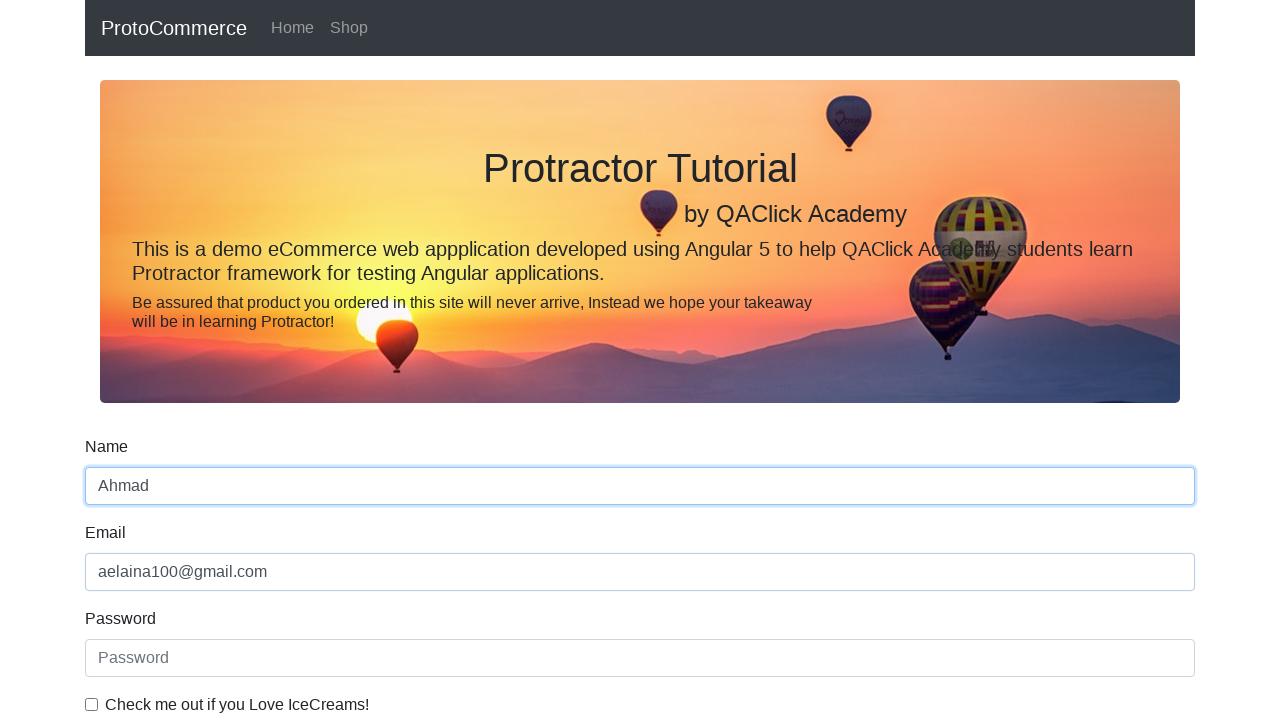

Filled password field with 'random password' on [type='password']
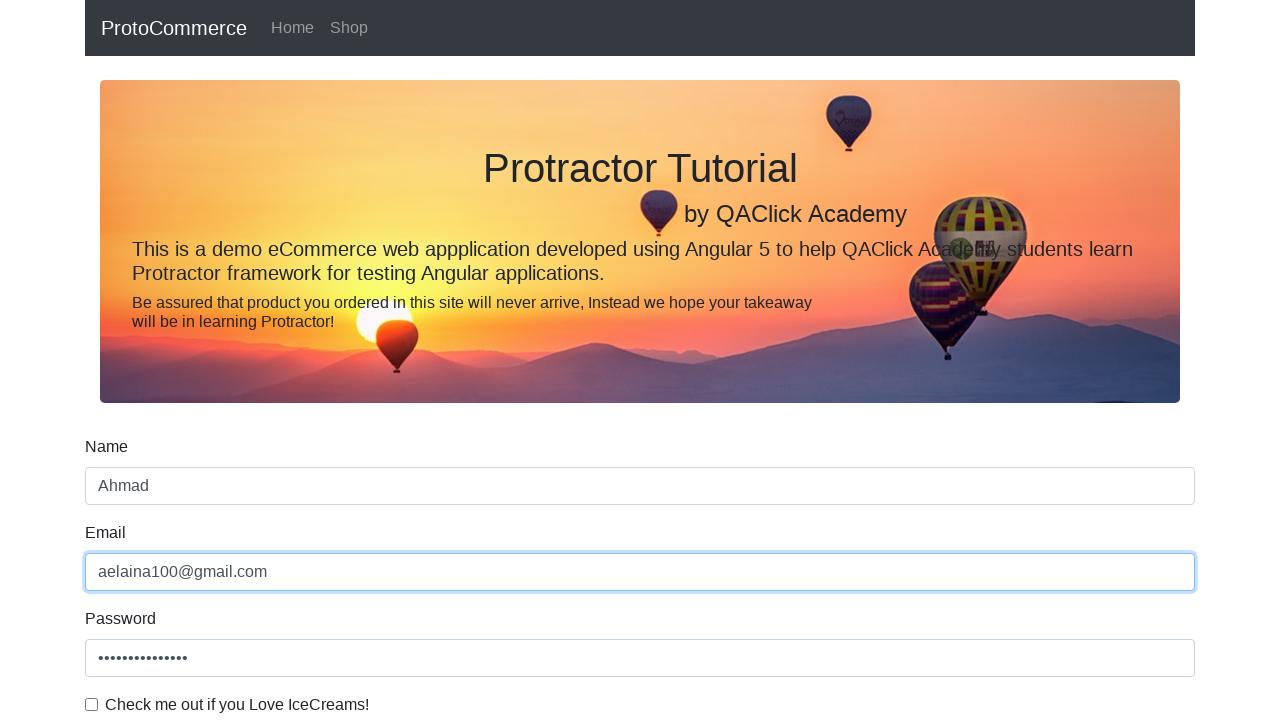

Clicked the example checkbox at (92, 704) on #exampleCheck1
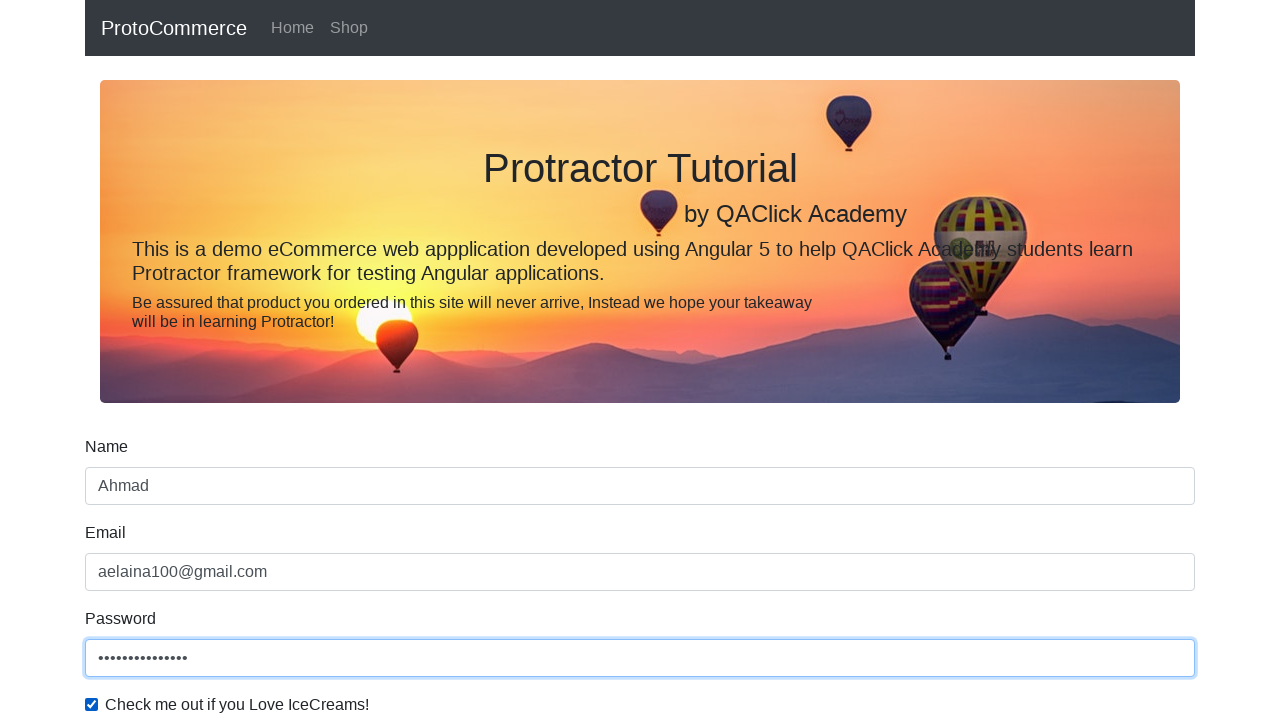

Verified checkbox is selected
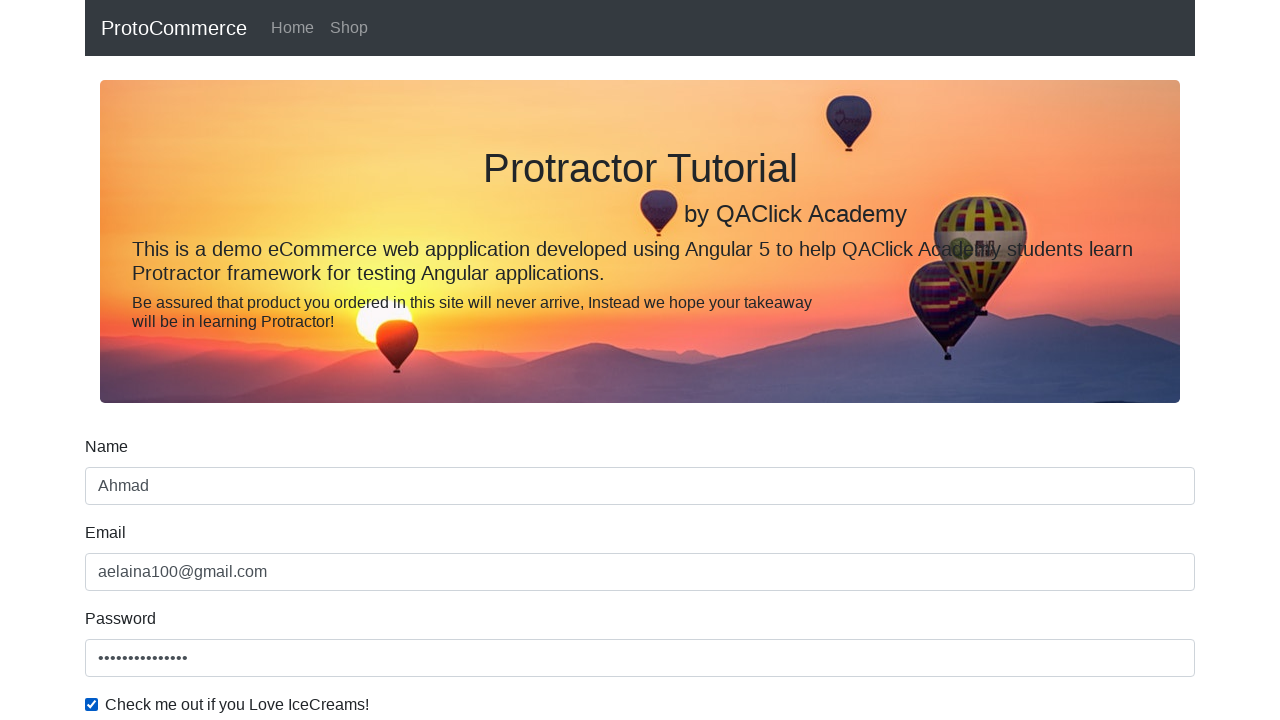

Selected 'Female' from the gender dropdown on #exampleFormControlSelect1
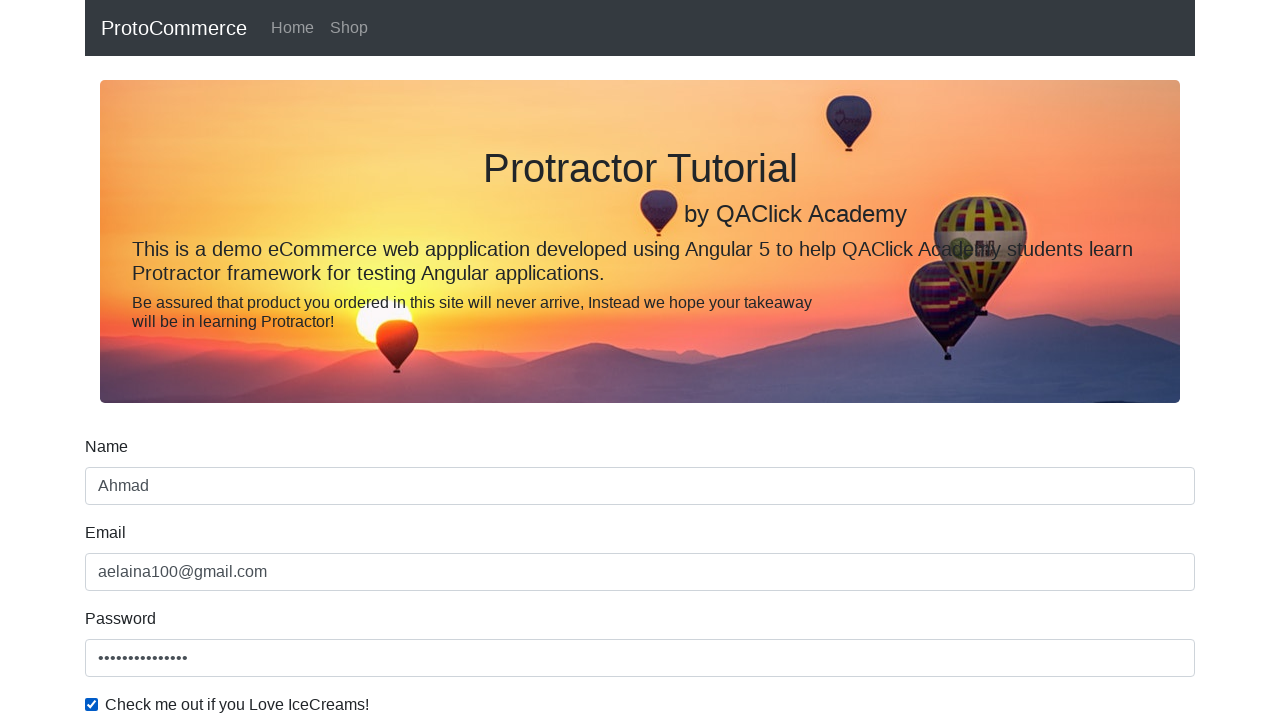

Verified 'Student' radio button is not selected by default
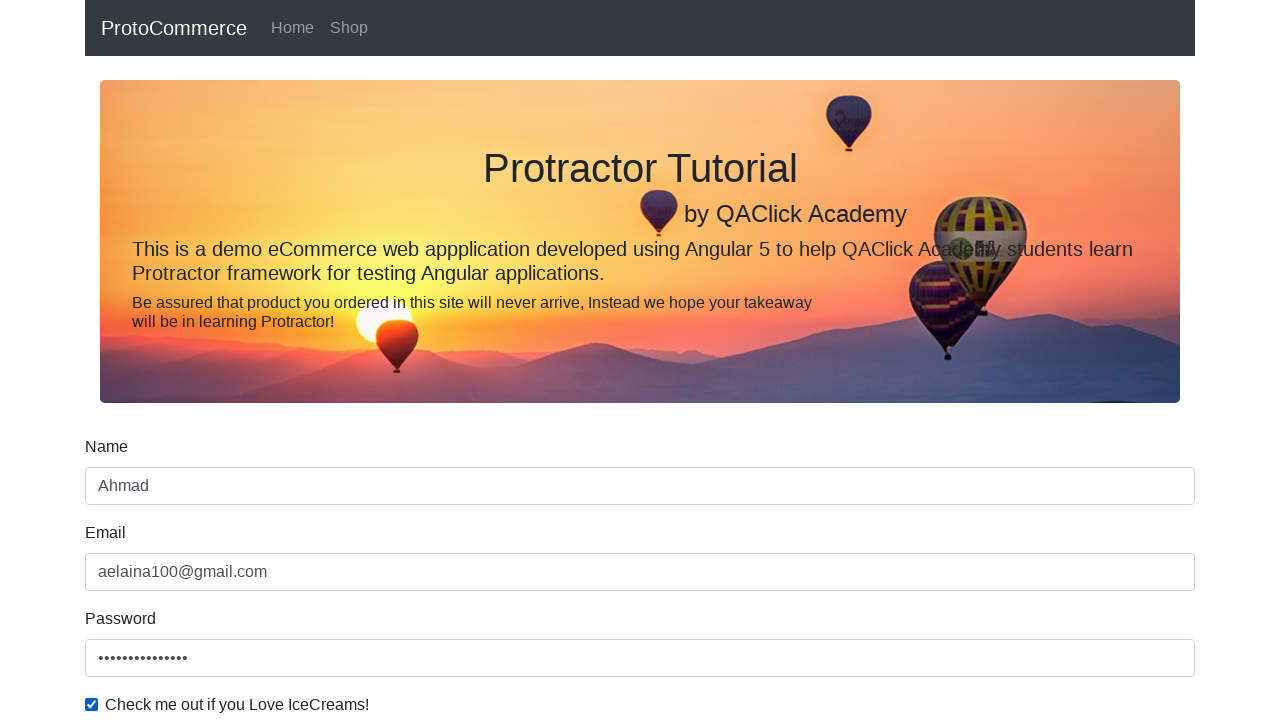

Clicked 'Student' radio button at (238, 360) on #inlineRadio1
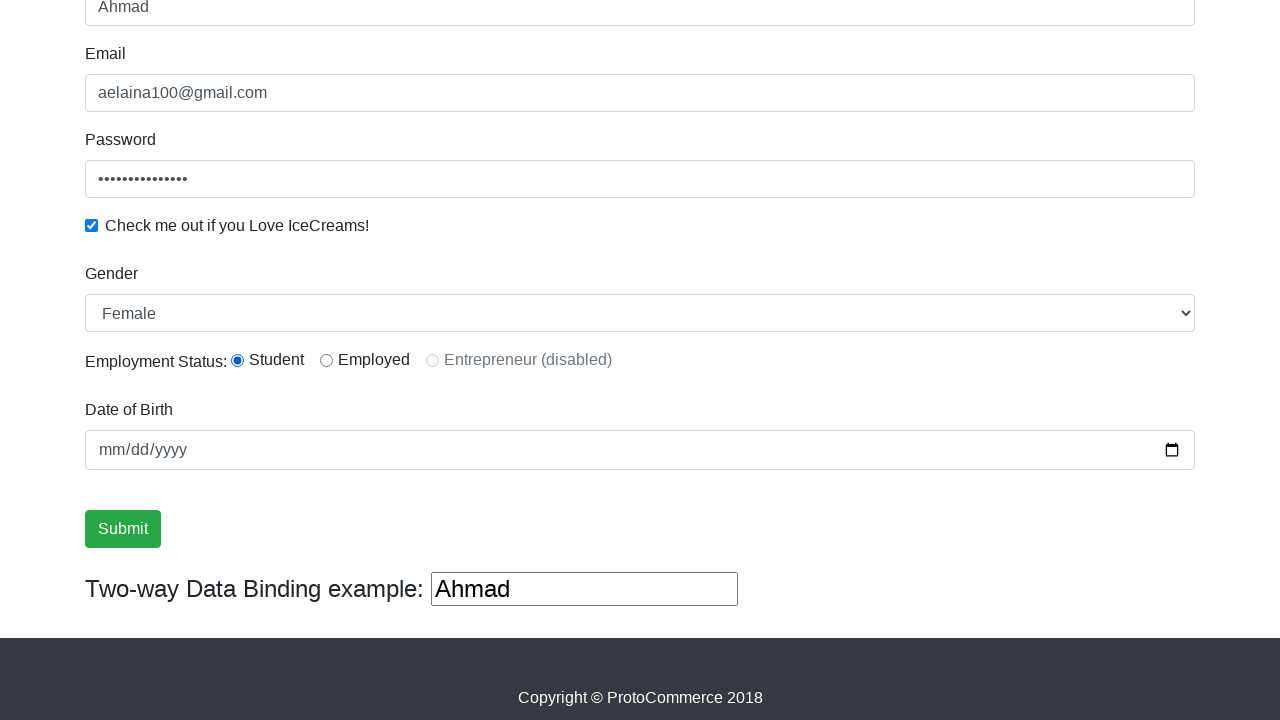

Verified 'Student' radio button is now selected
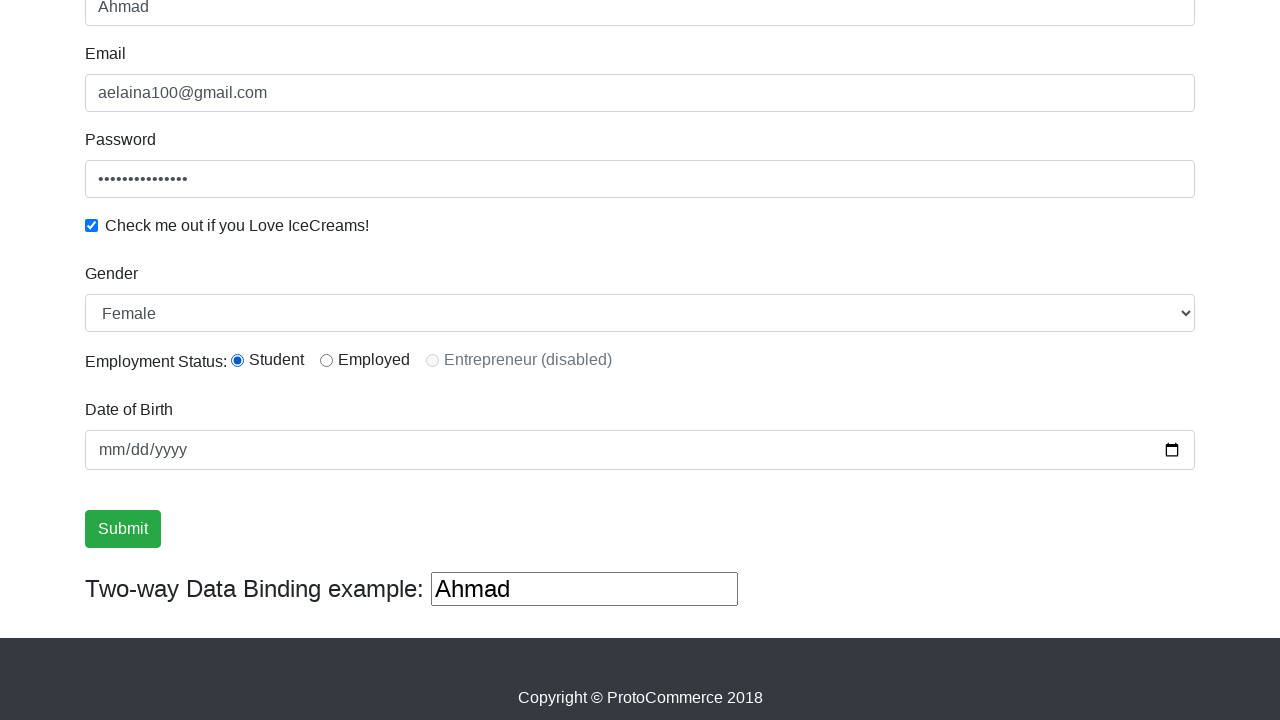

Verified 'Entrepreneur' radio button is disabled
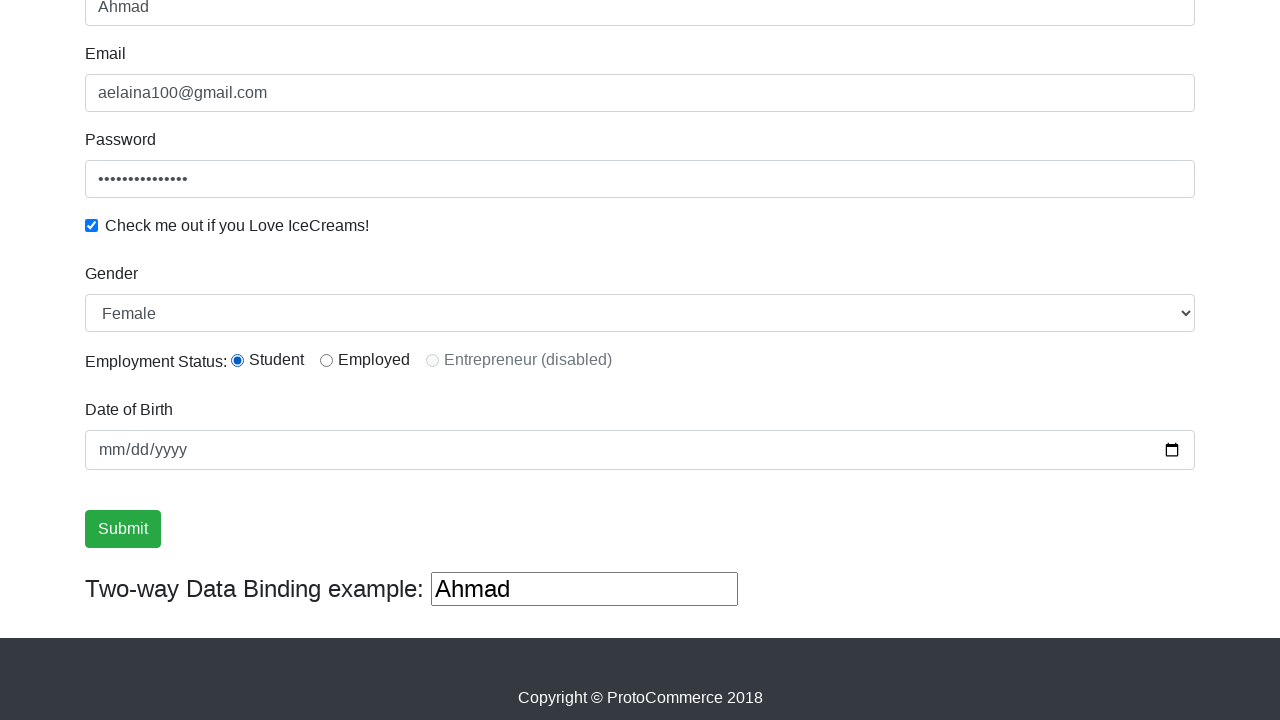

Filled date of birth field with '1985-05-01' on [name='bday']
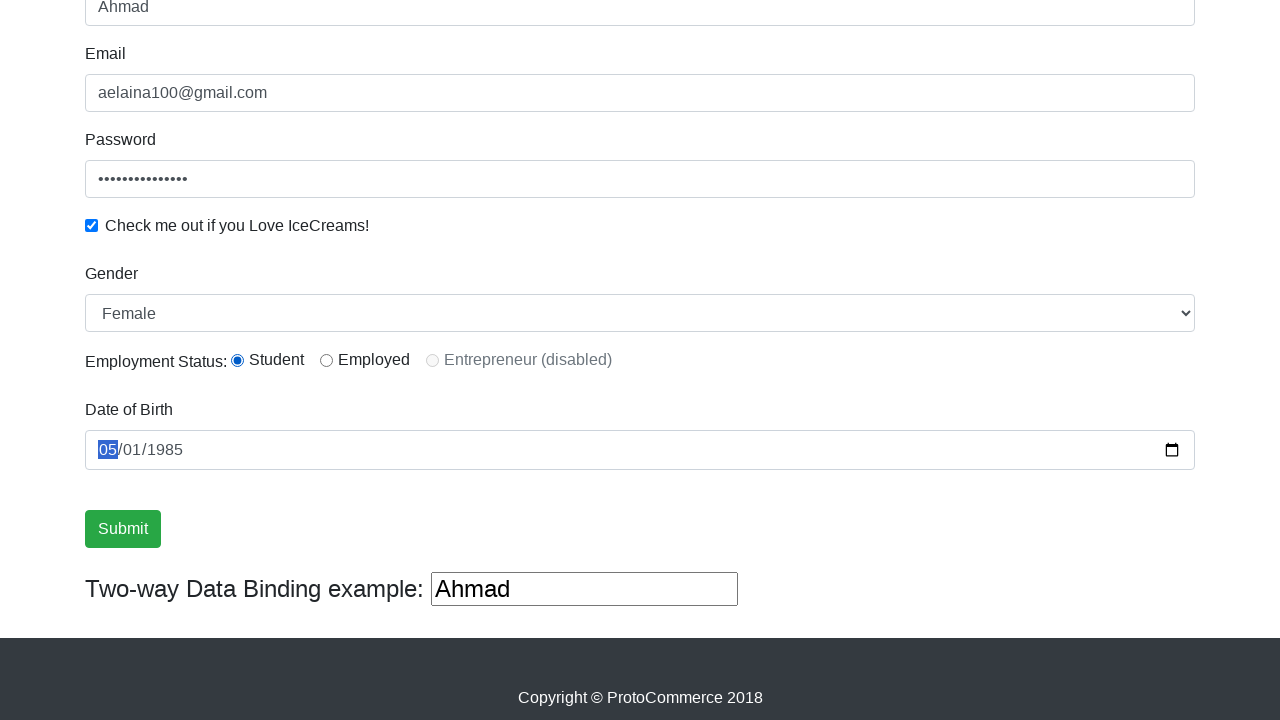

Clicked the Submit button at (123, 529) on [type='submit']
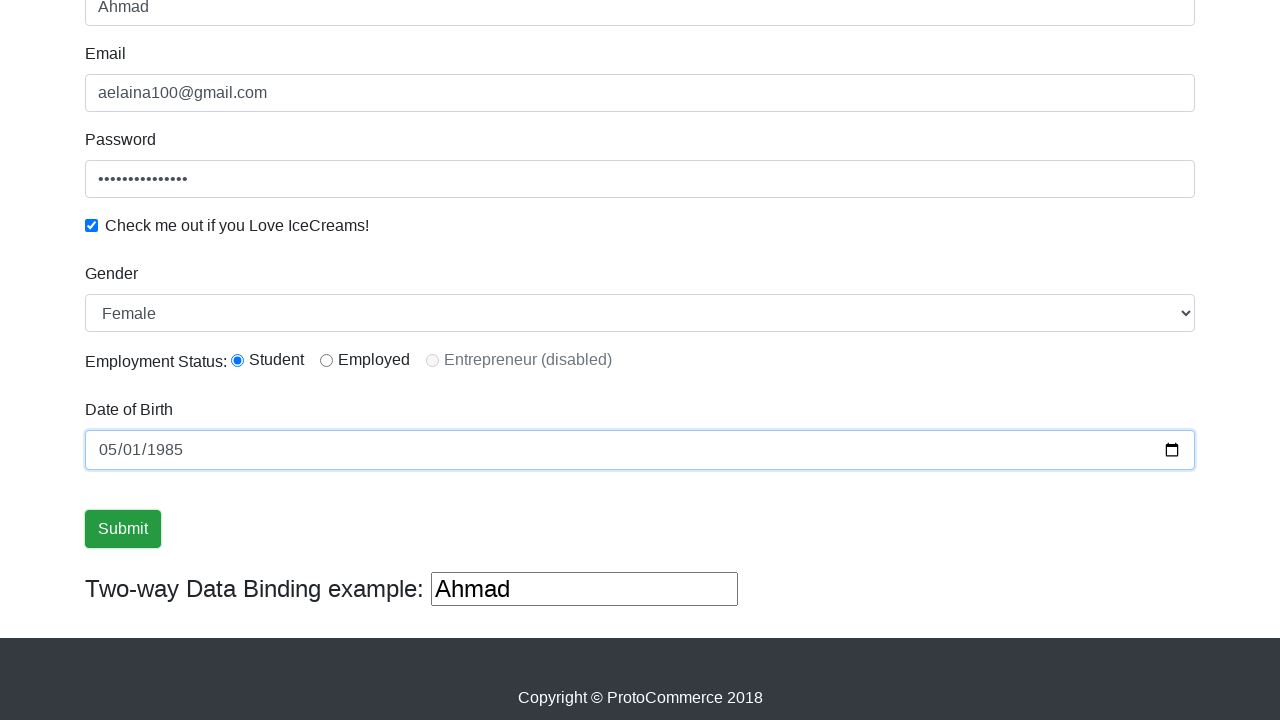

Success message appeared after form submission
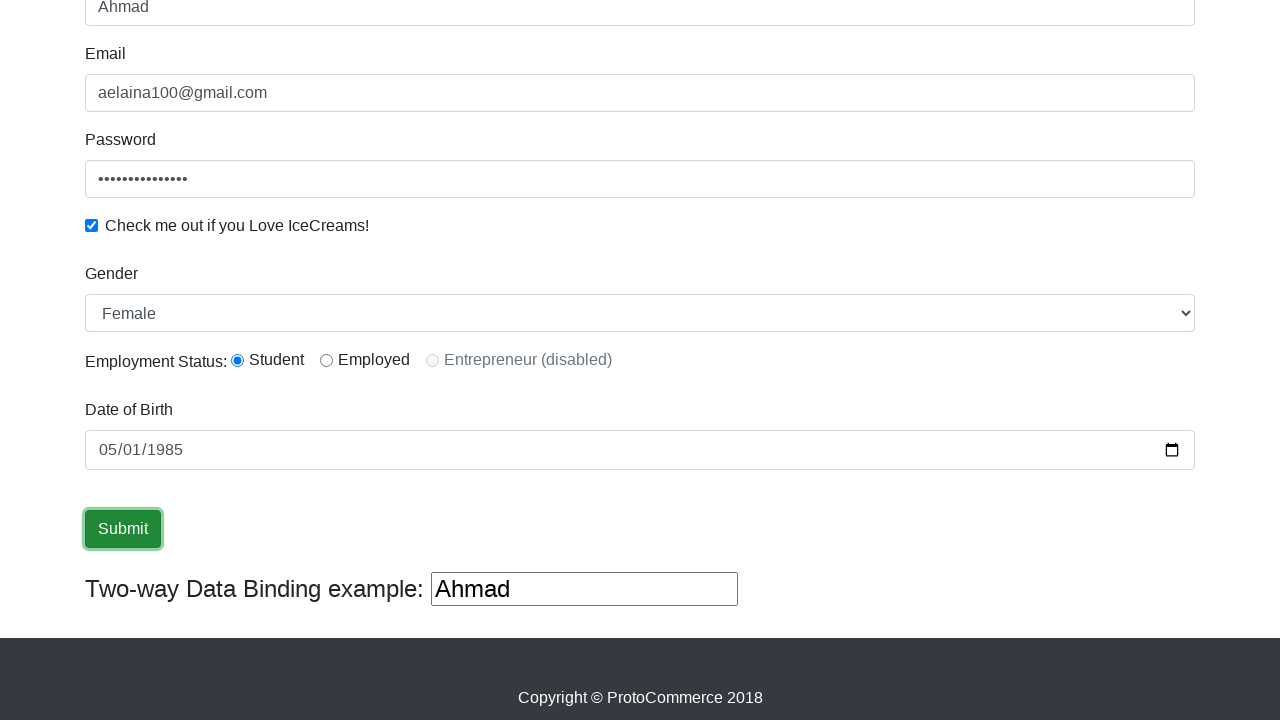

Verified success message contains 'Success' text
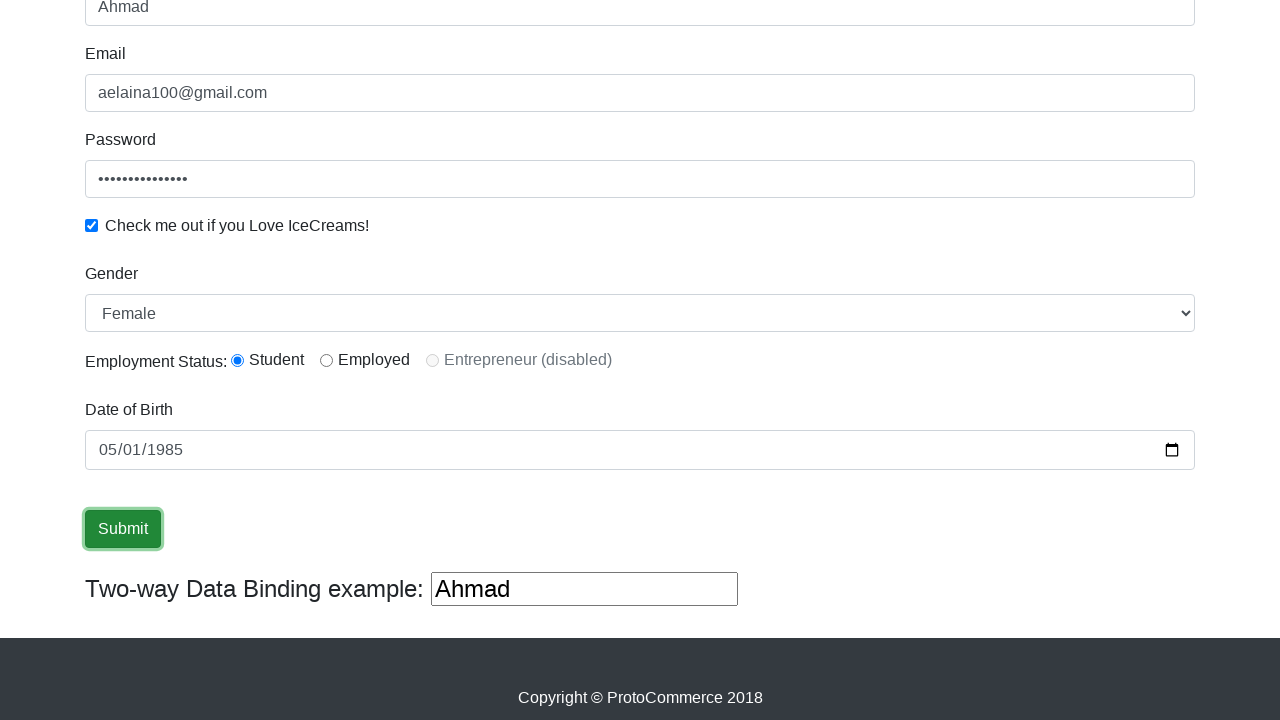

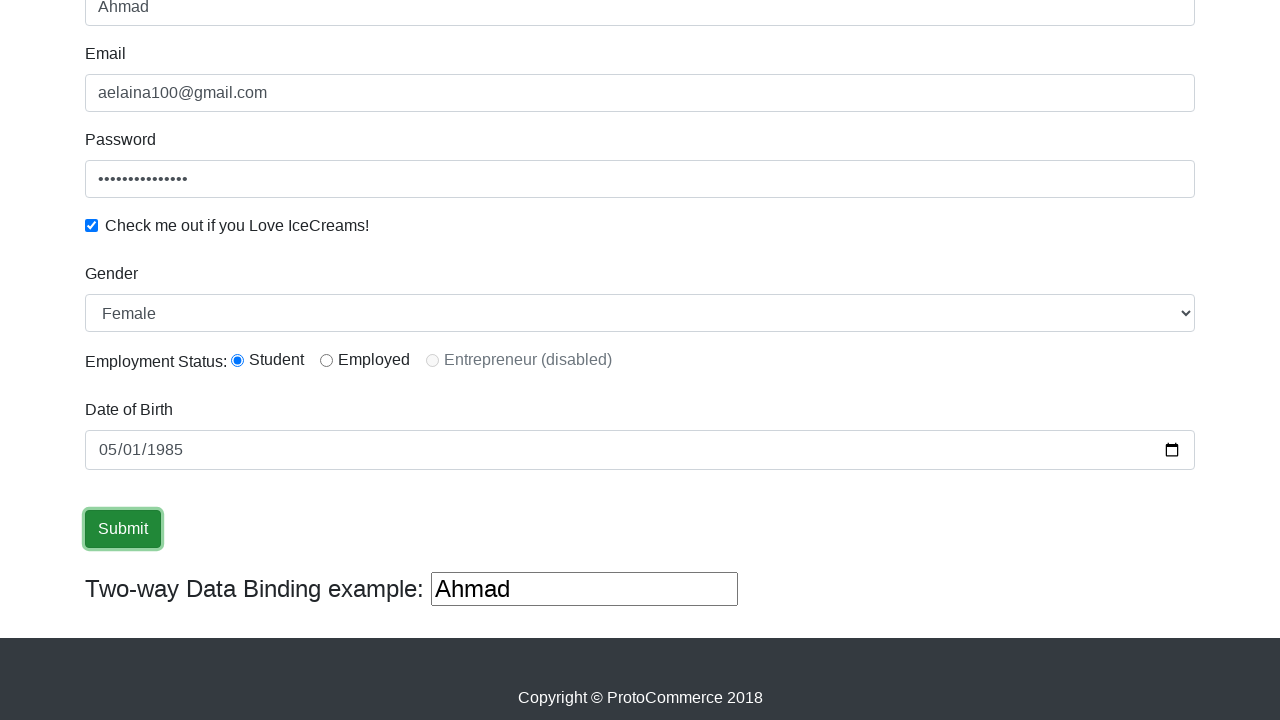